Tests a math quiz page by reading a value, calculating a mathematical function (log of absolute value of 12*sin(x)), entering the answer, checking a robot checkbox, selecting a radio button, and submitting the form.

Starting URL: https://suninjuly.github.io/math.html

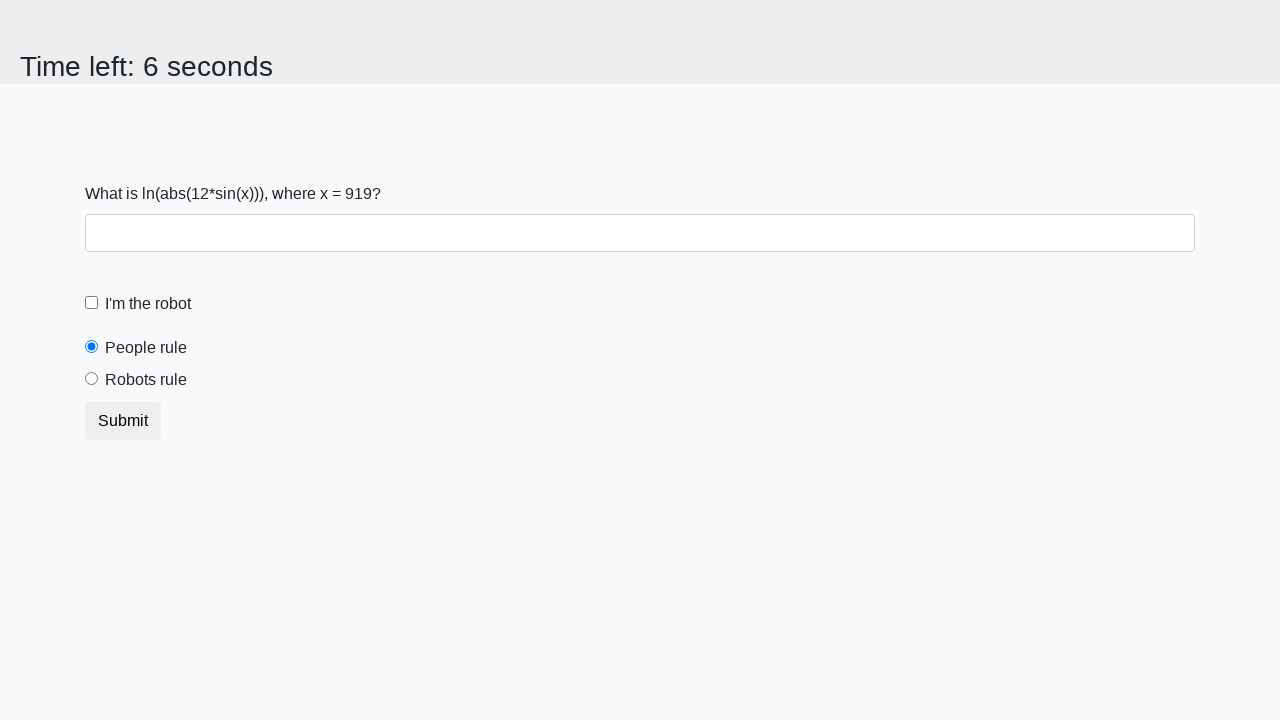

Read x value from #input_value element
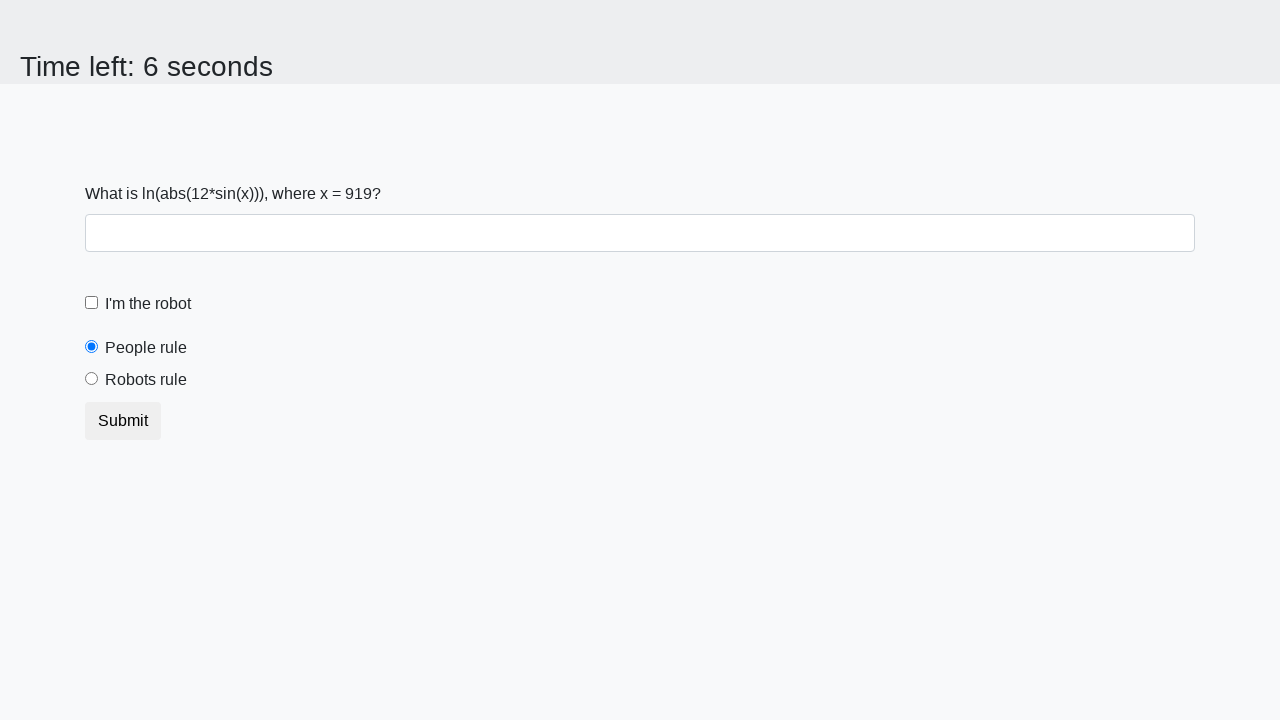

Calculated log(abs(12*sin(x))) = 2.4813619510985157
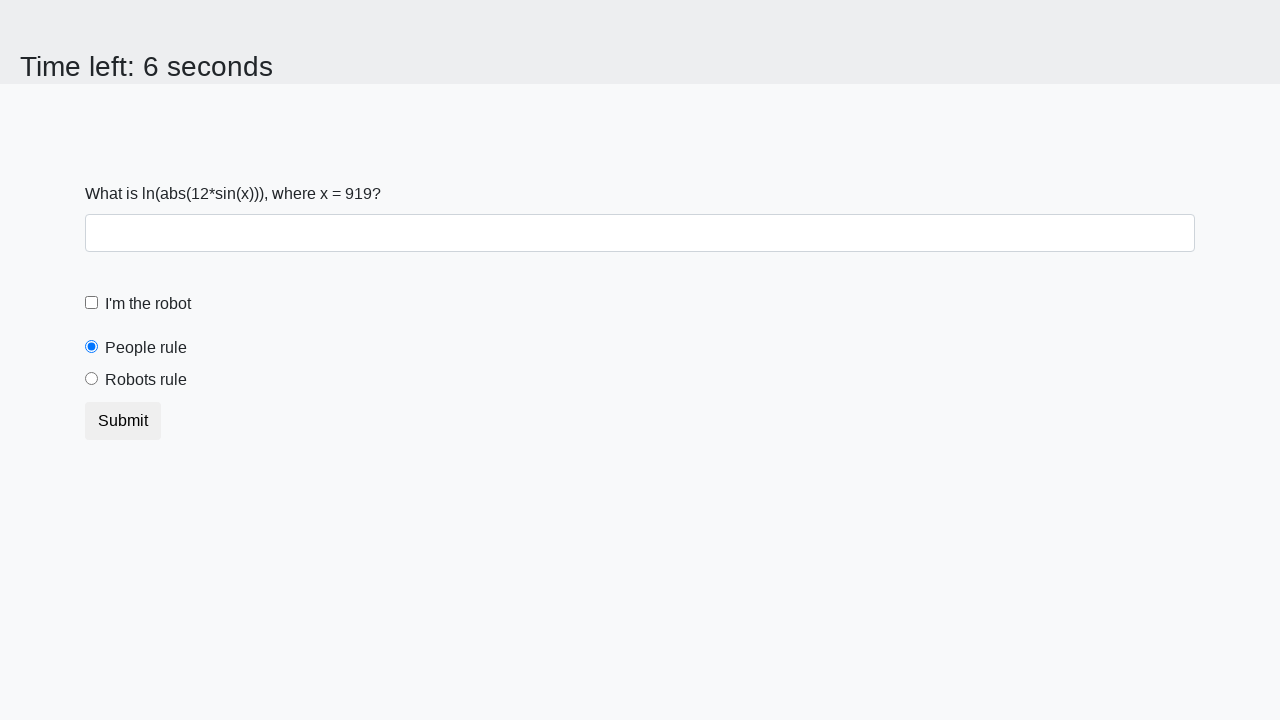

Entered calculated answer '2.4813619510985157' in #answer field on #answer
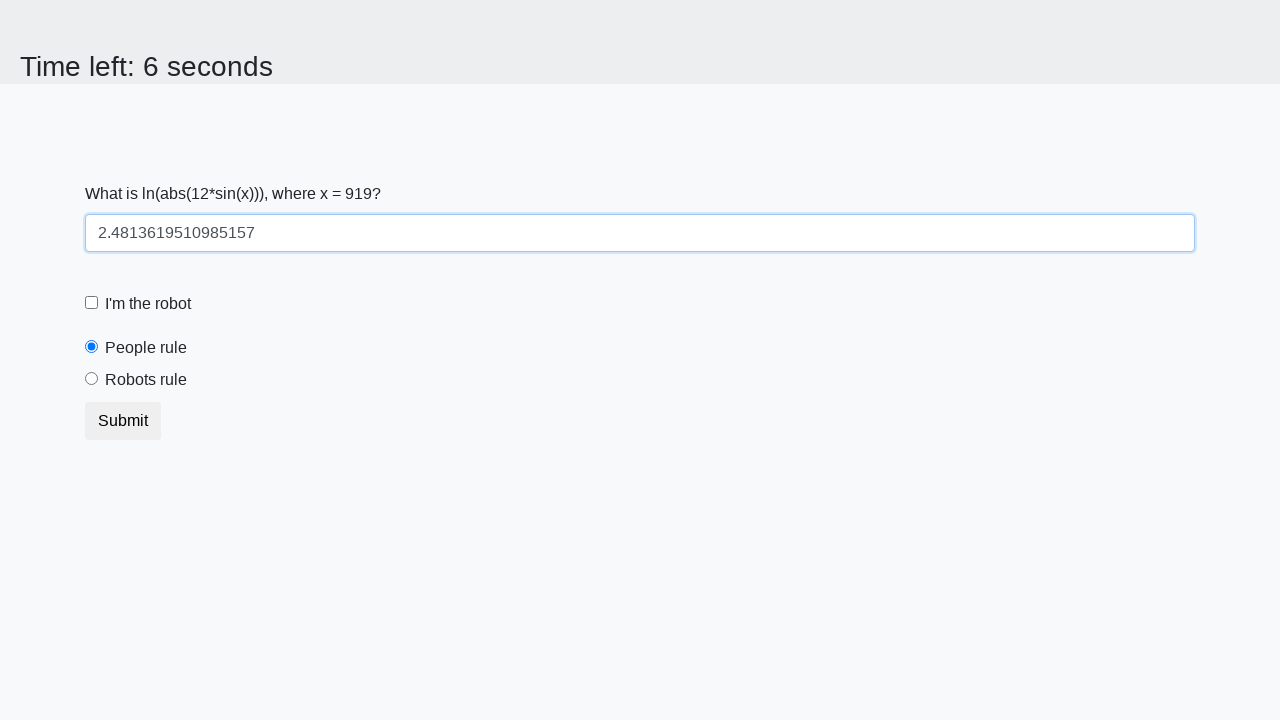

Checked the 'I'm the robot' checkbox at (92, 303) on #robotCheckbox
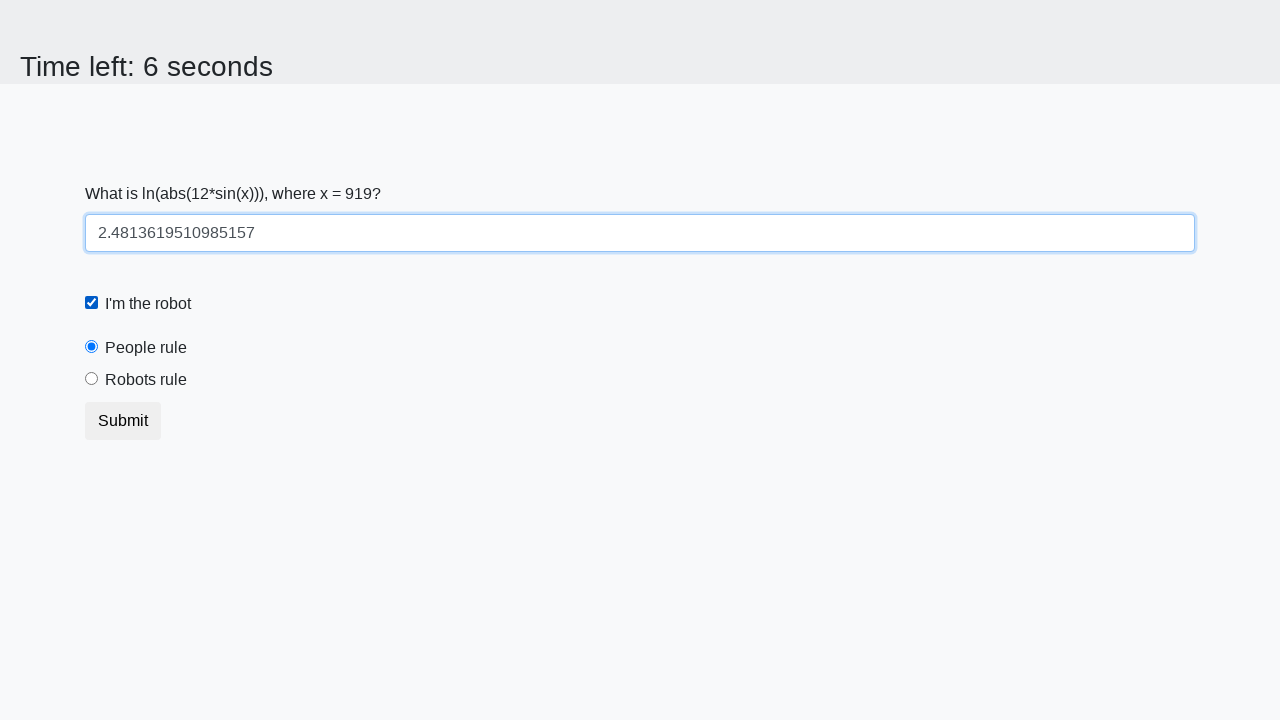

Selected 'Robots rule!' radio button at (92, 379) on #robotsRule
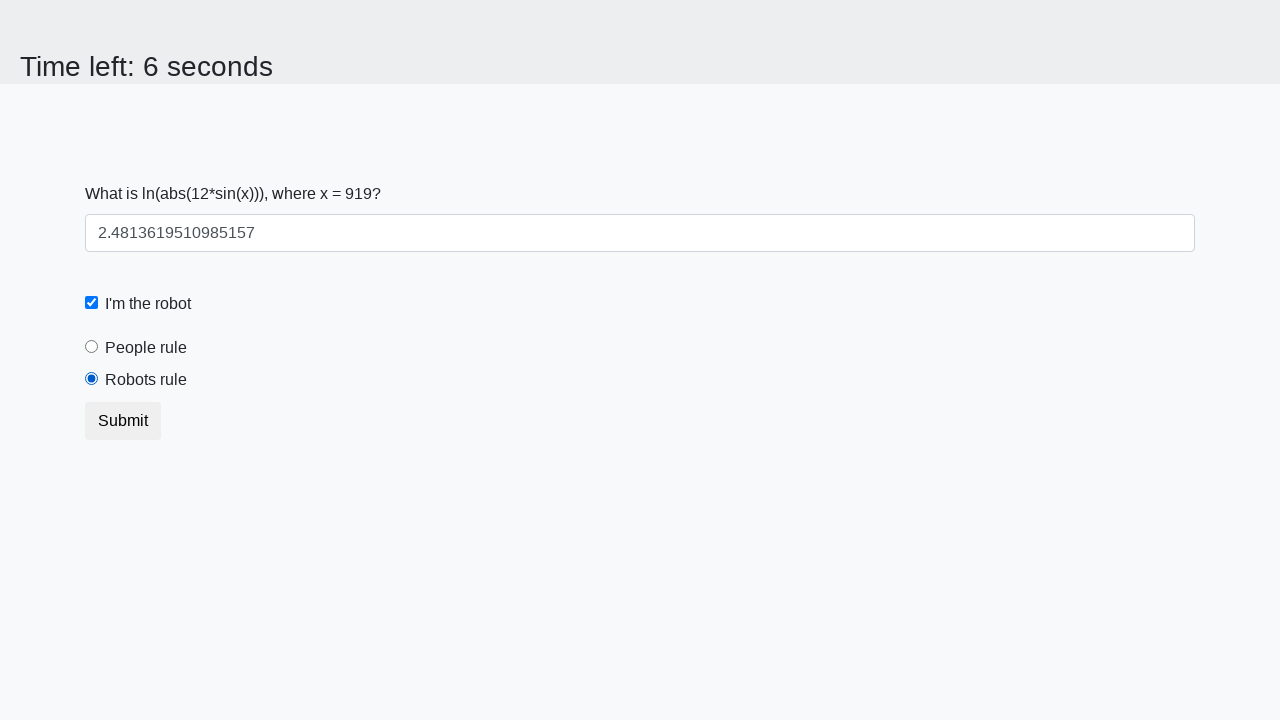

Clicked the Submit button to complete the form at (123, 421) on button.btn
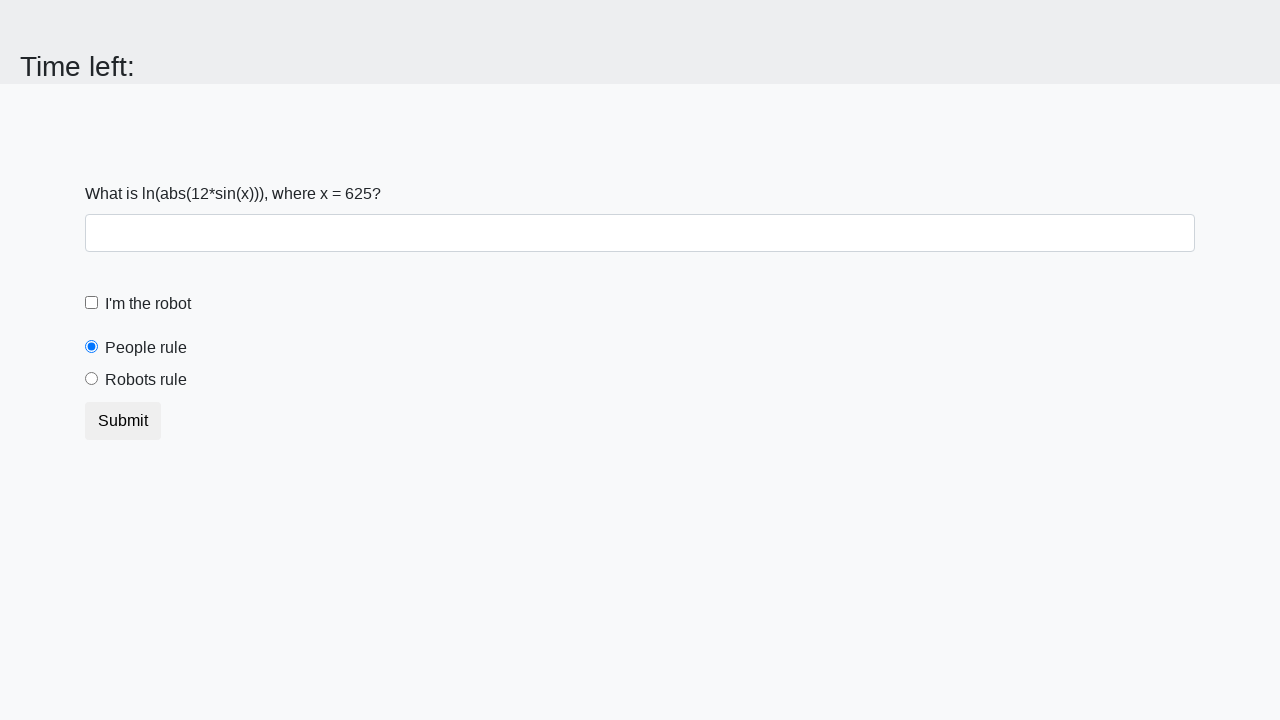

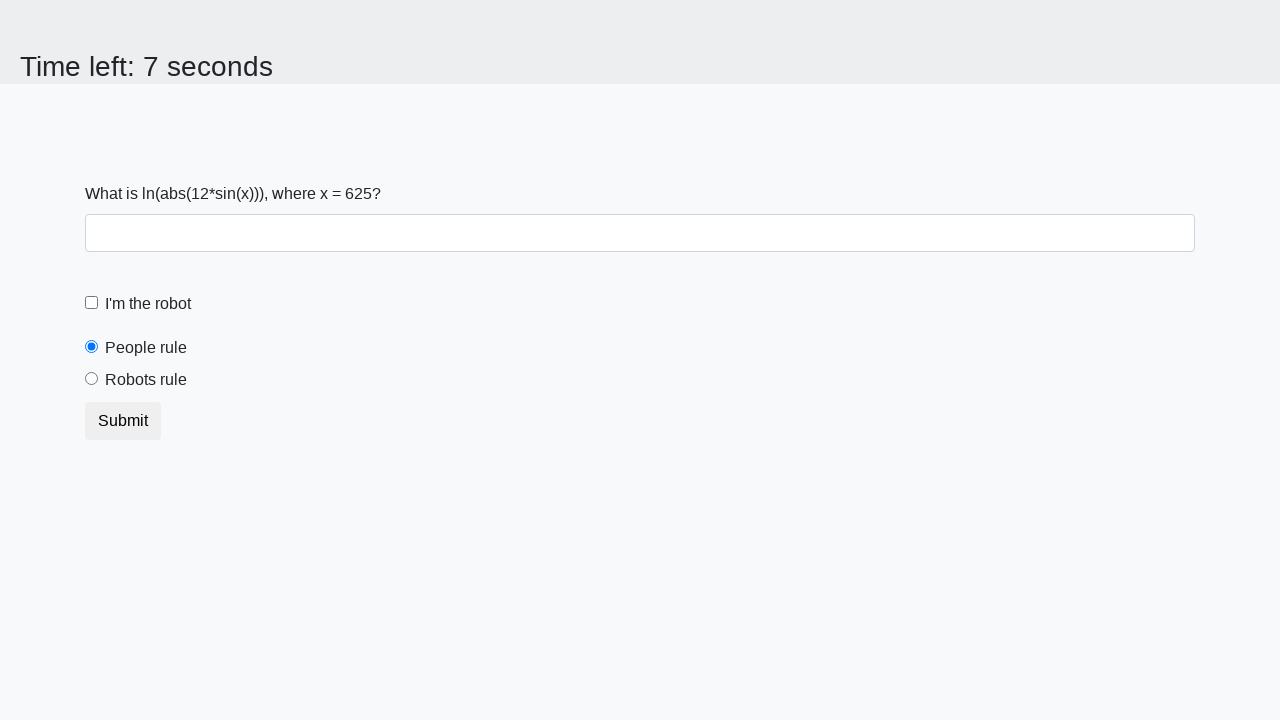